Tests window handling functionality by clicking a link that opens a new window, switching to the new window, and verifying the window title and page content.

Starting URL: https://the-internet.herokuapp.com/windows

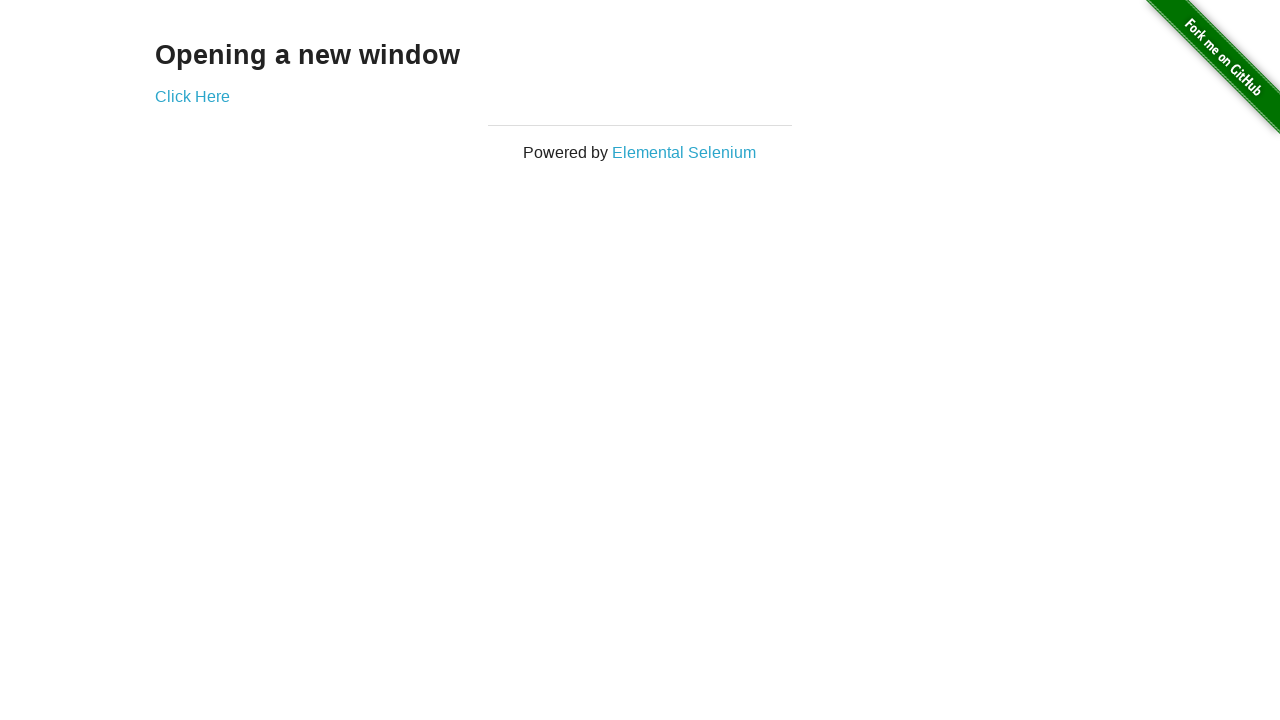

Clicked 'Click Here' link to open new window at (192, 96) on text=Click Here
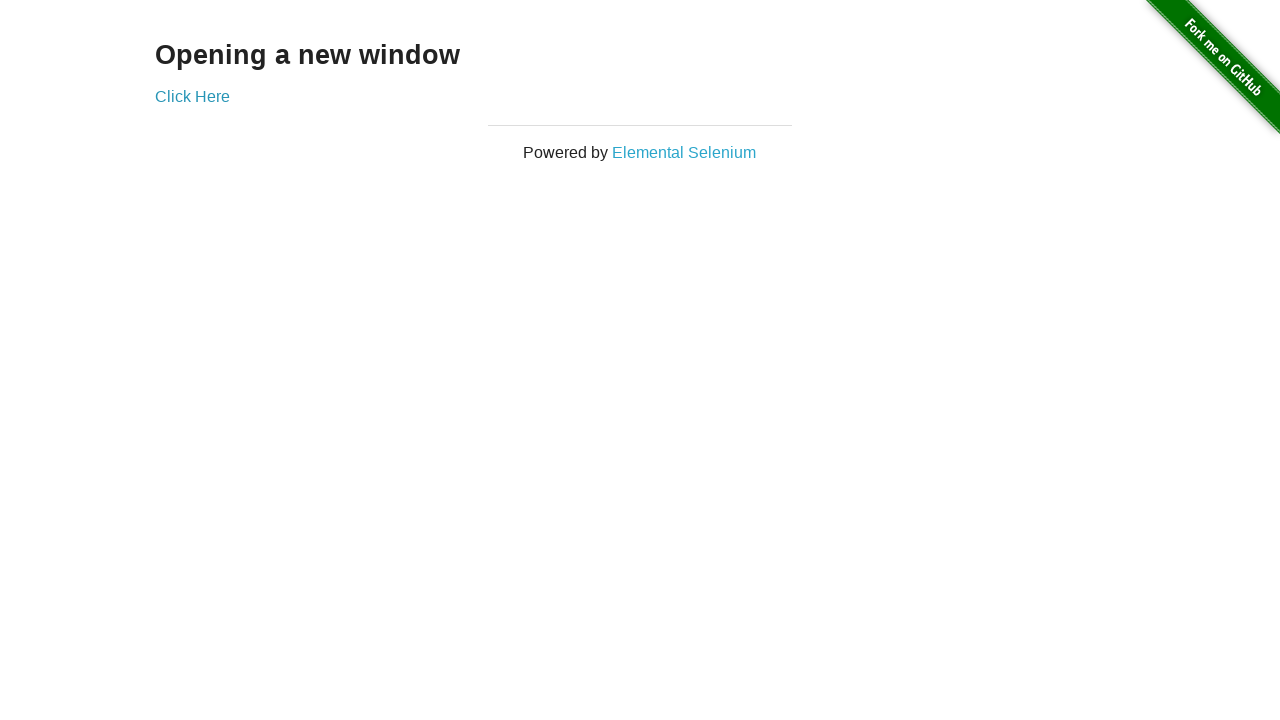

Captured new window/page object
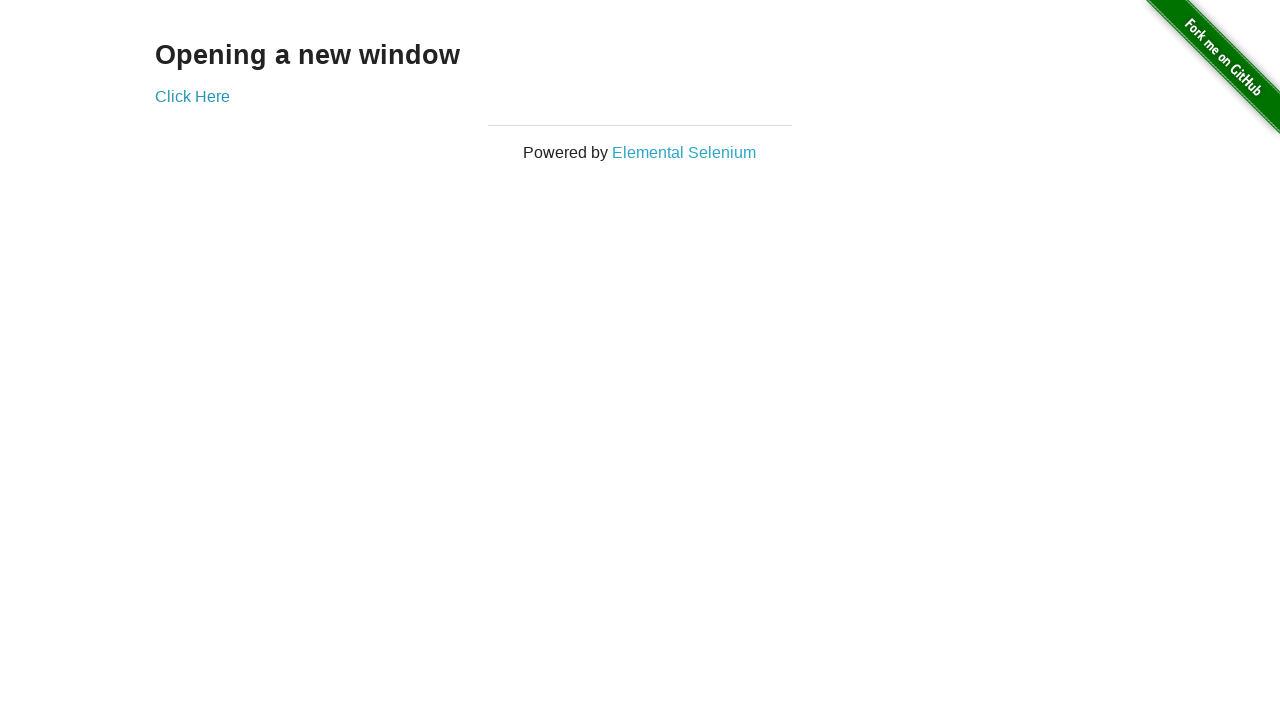

New page loaded successfully
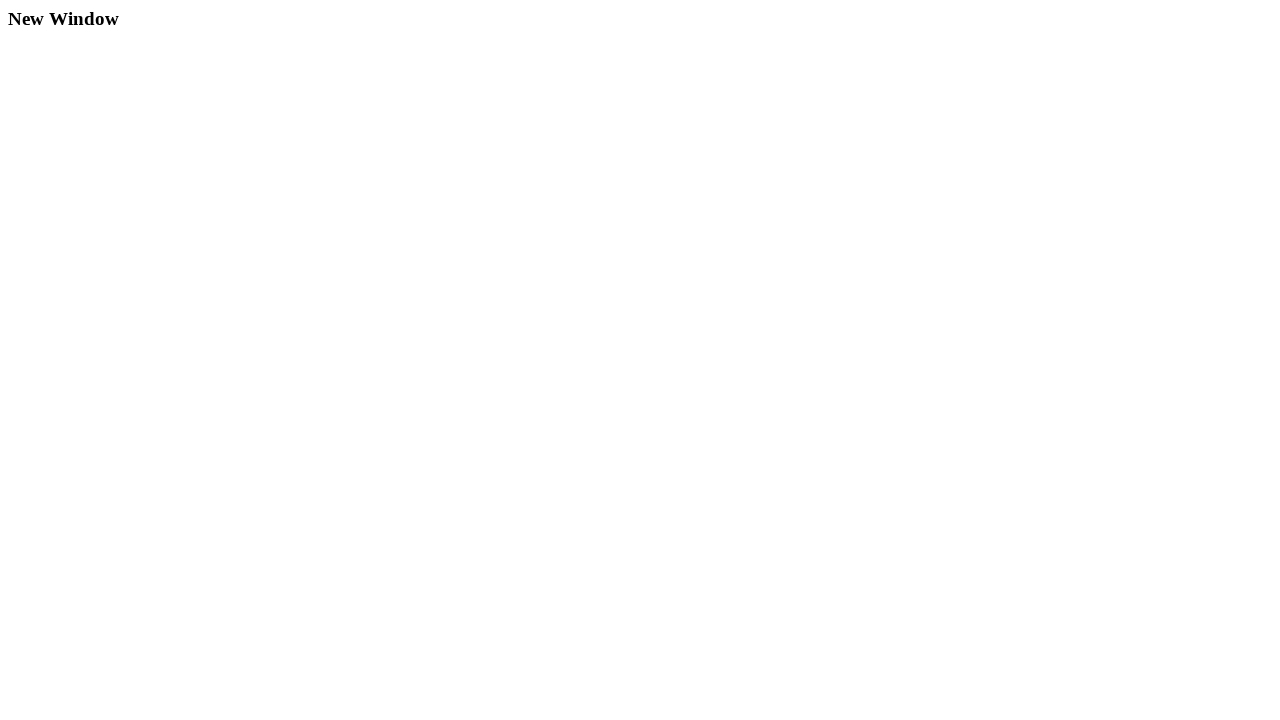

Verified 2 windows are open in the browser context
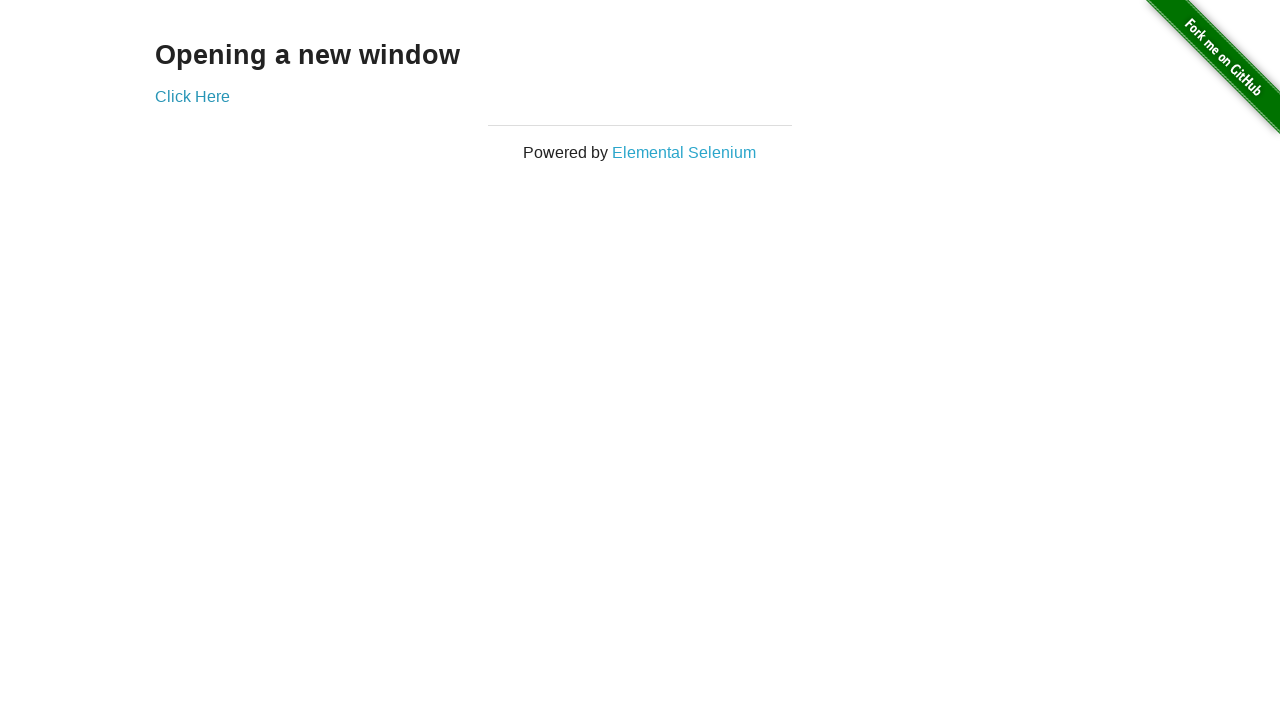

Verified new window has title 'New Window'
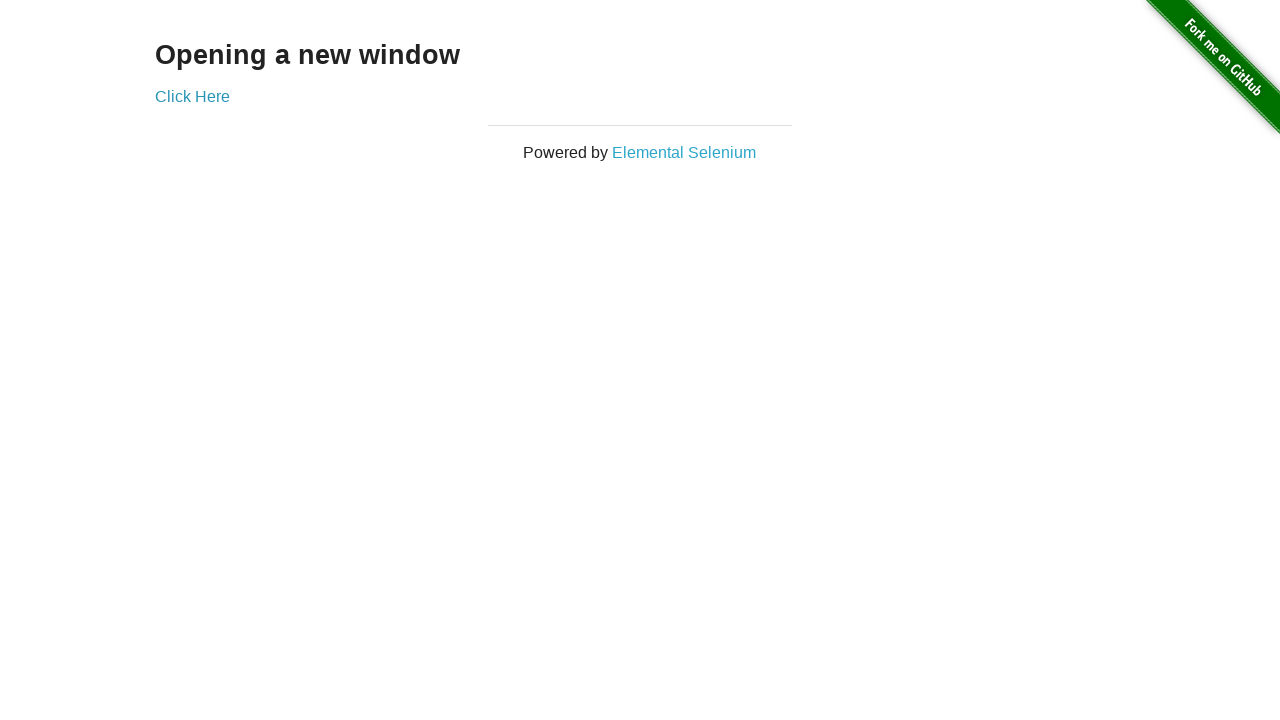

Verified 'New Window' text is present on the new page
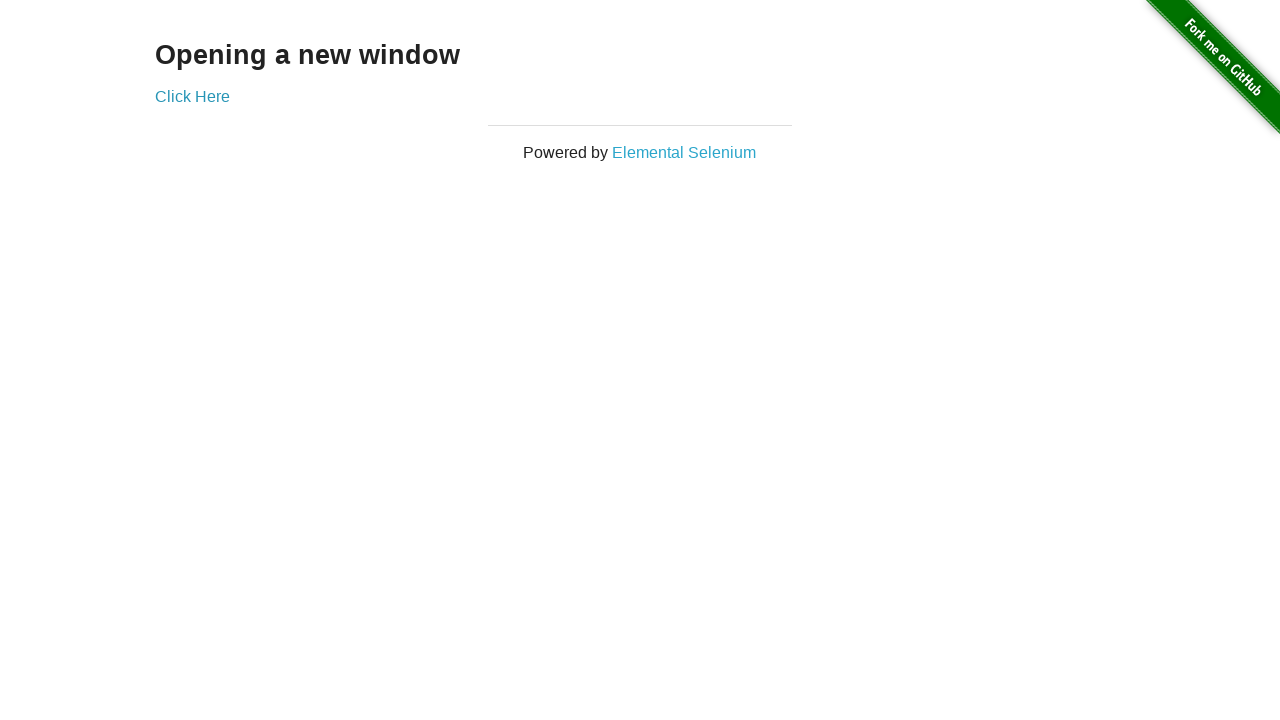

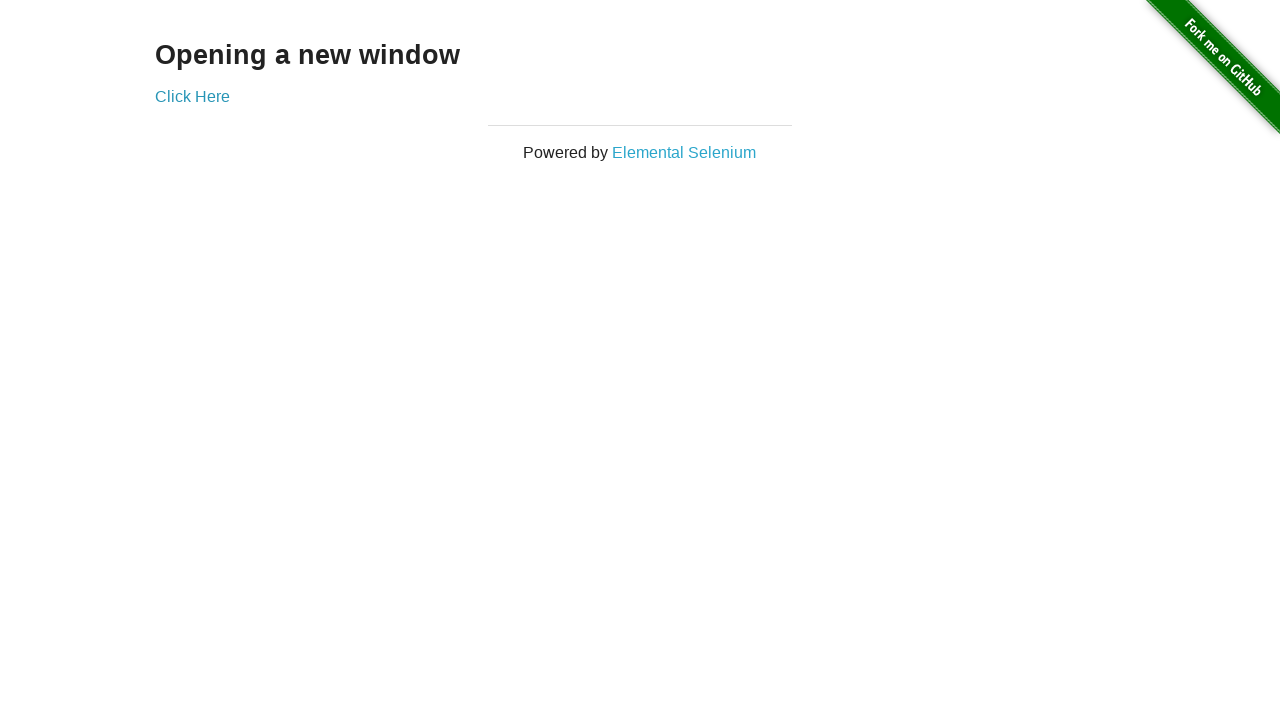